Tests train search functionality on erail.in by unchecking date selection, entering source and destination stations, and verifying that train results are displayed

Starting URL: https://erail.in/

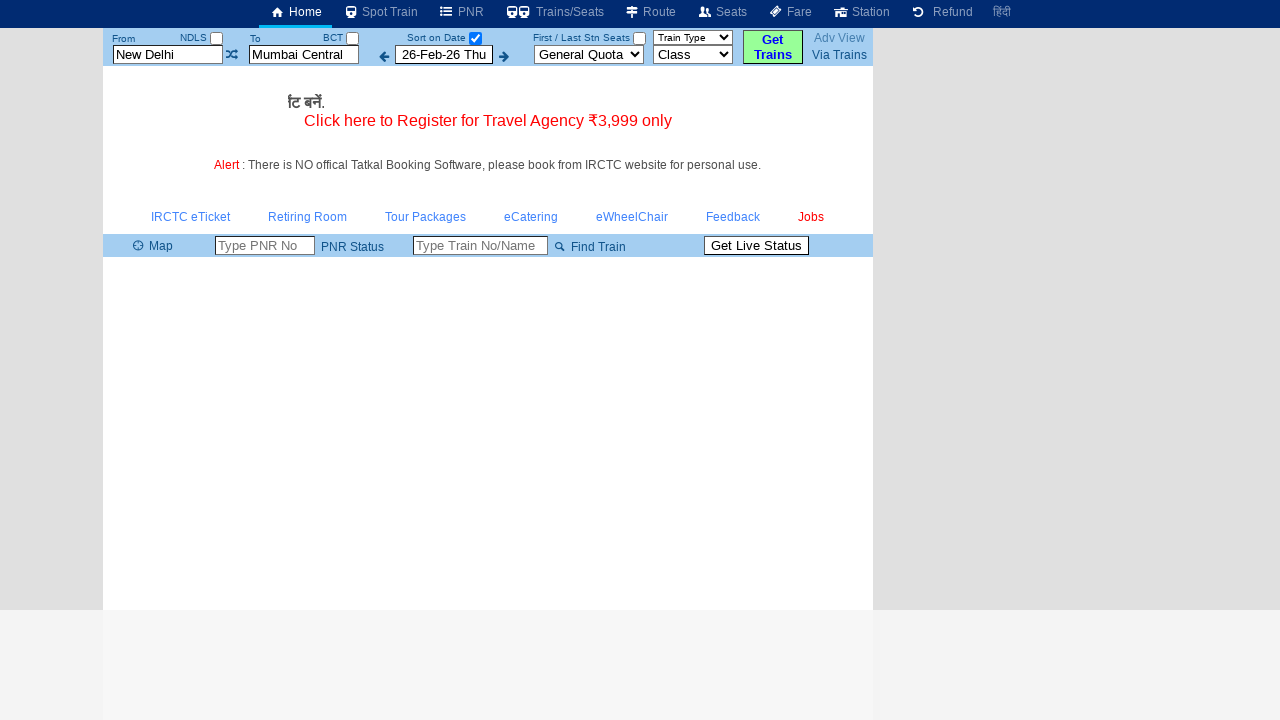

Unchecked 'Sort on Date' checkbox at (475, 38) on #chkSelectDateOnly
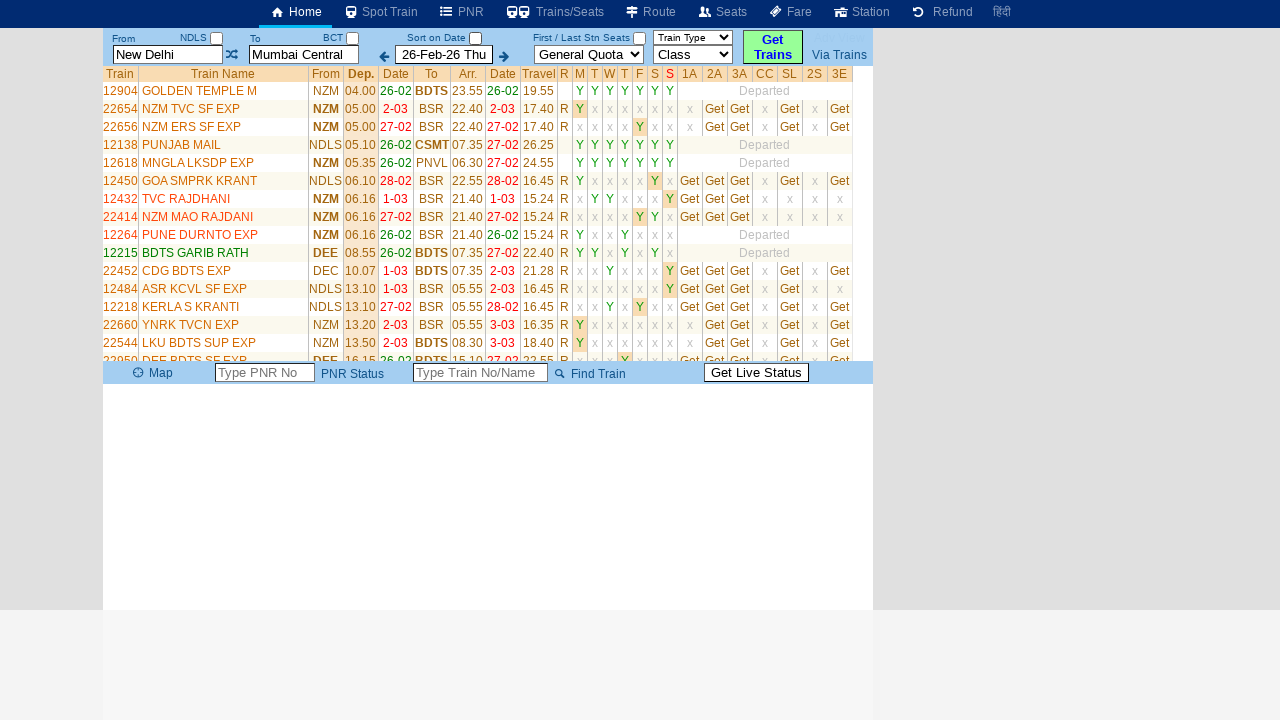

Cleared source station field on #txtStationFrom
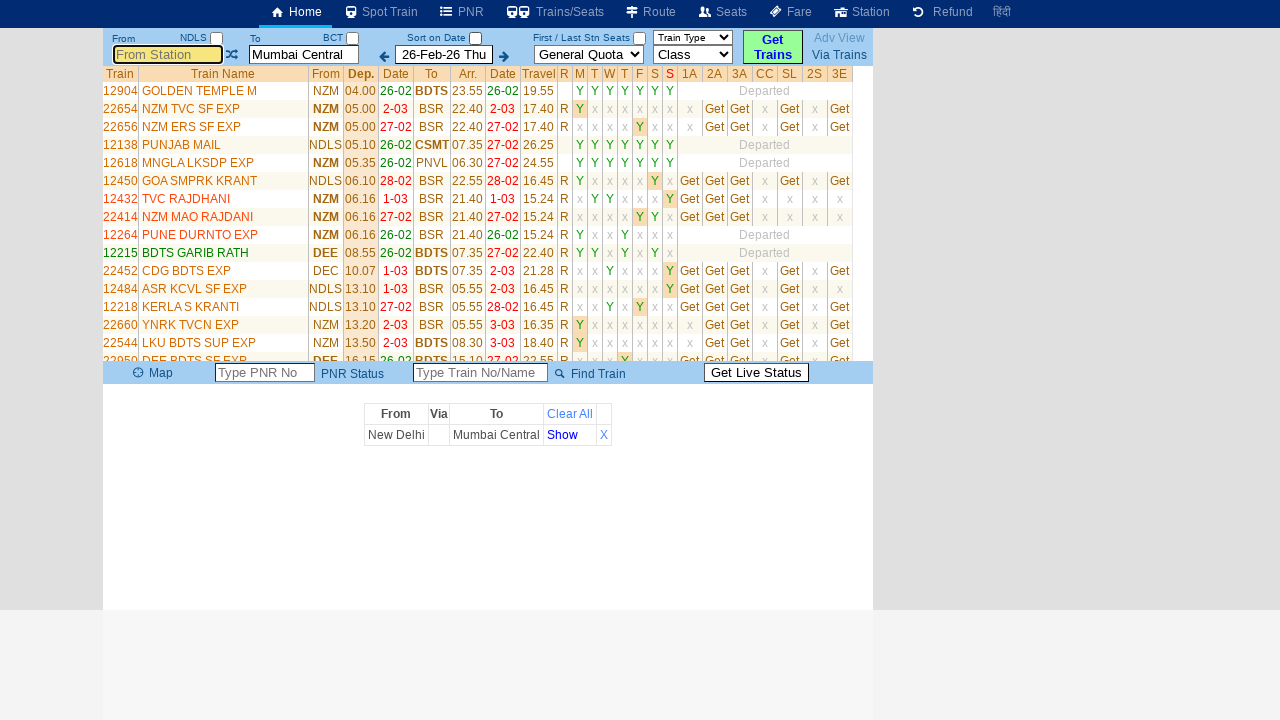

Entered 'MASS' as source station on #txtStationFrom
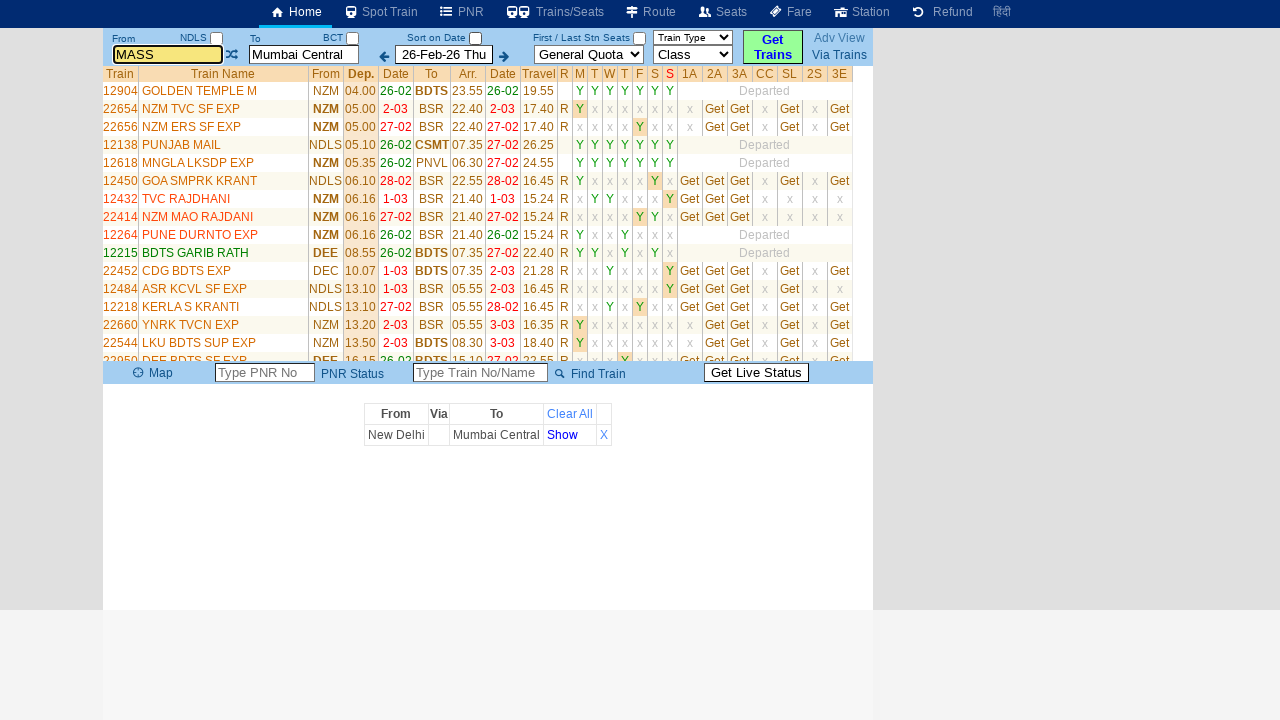

Pressed Enter to confirm source station on #txtStationFrom
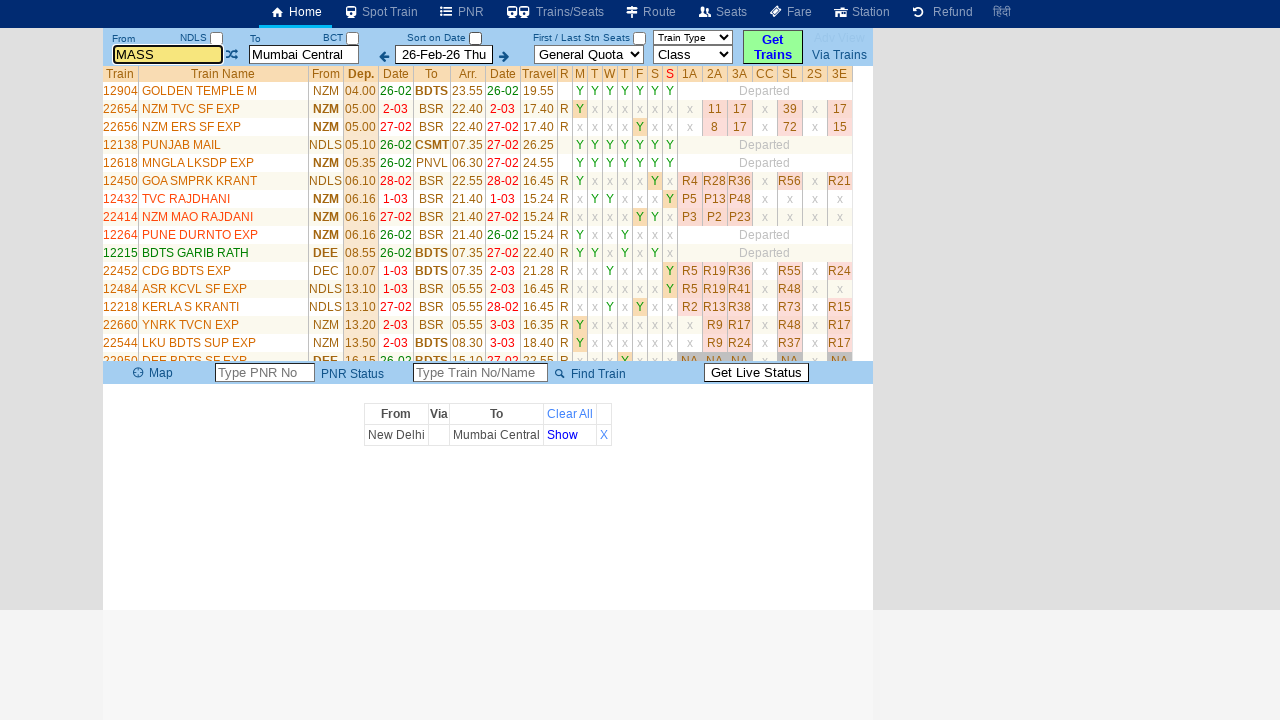

Cleared destination station field on #txtStationTo
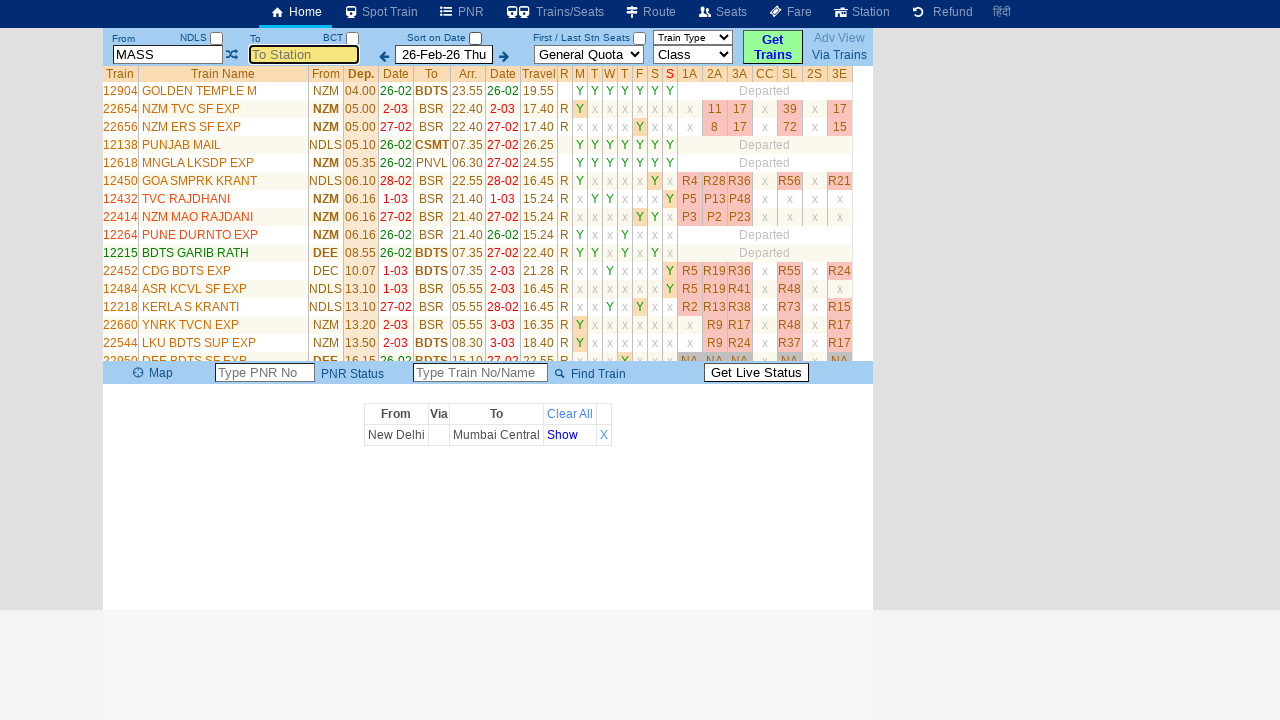

Entered 'BNC' as destination station on #txtStationTo
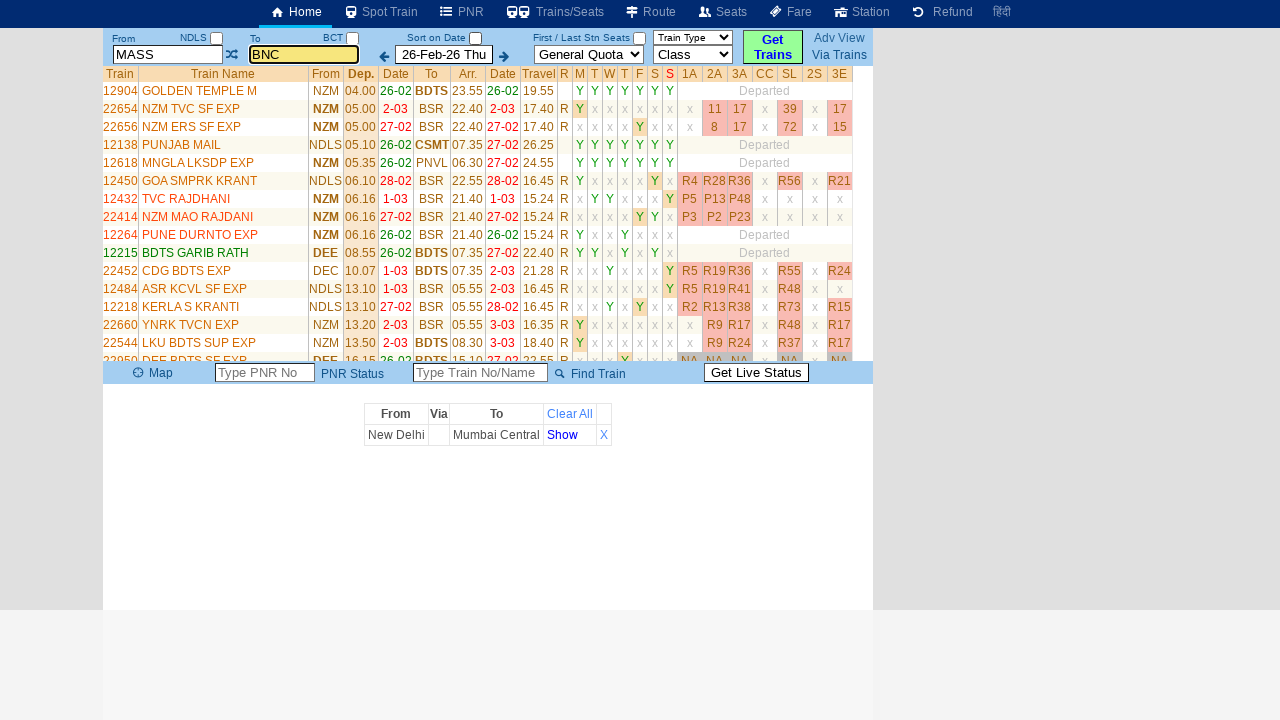

Pressed Enter to confirm destination station on #txtStationTo
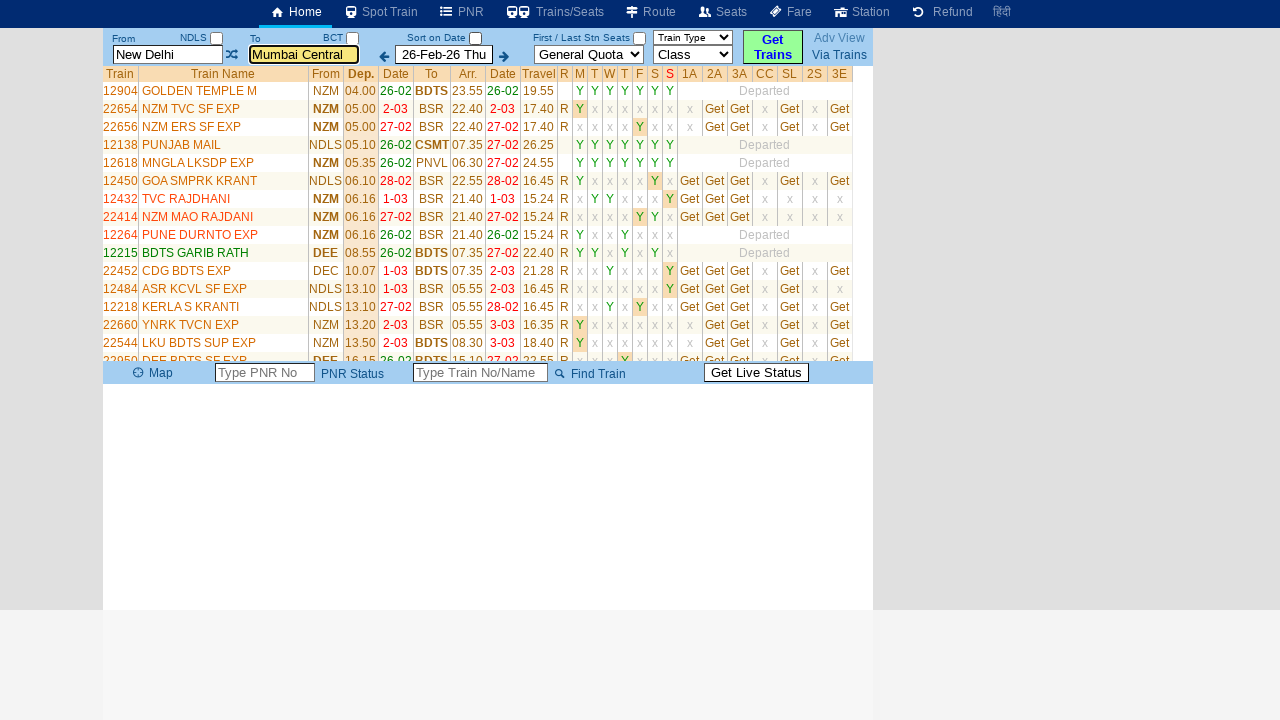

Train results loaded successfully
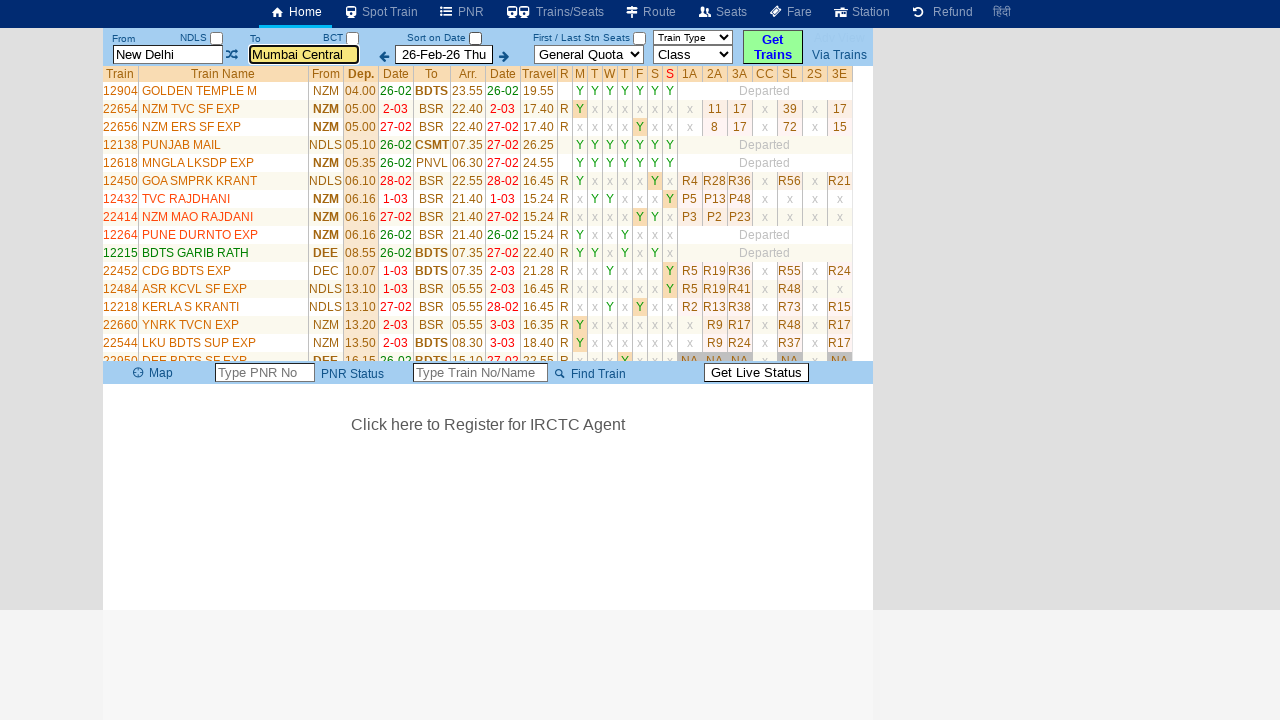

Retrieved 34 train results
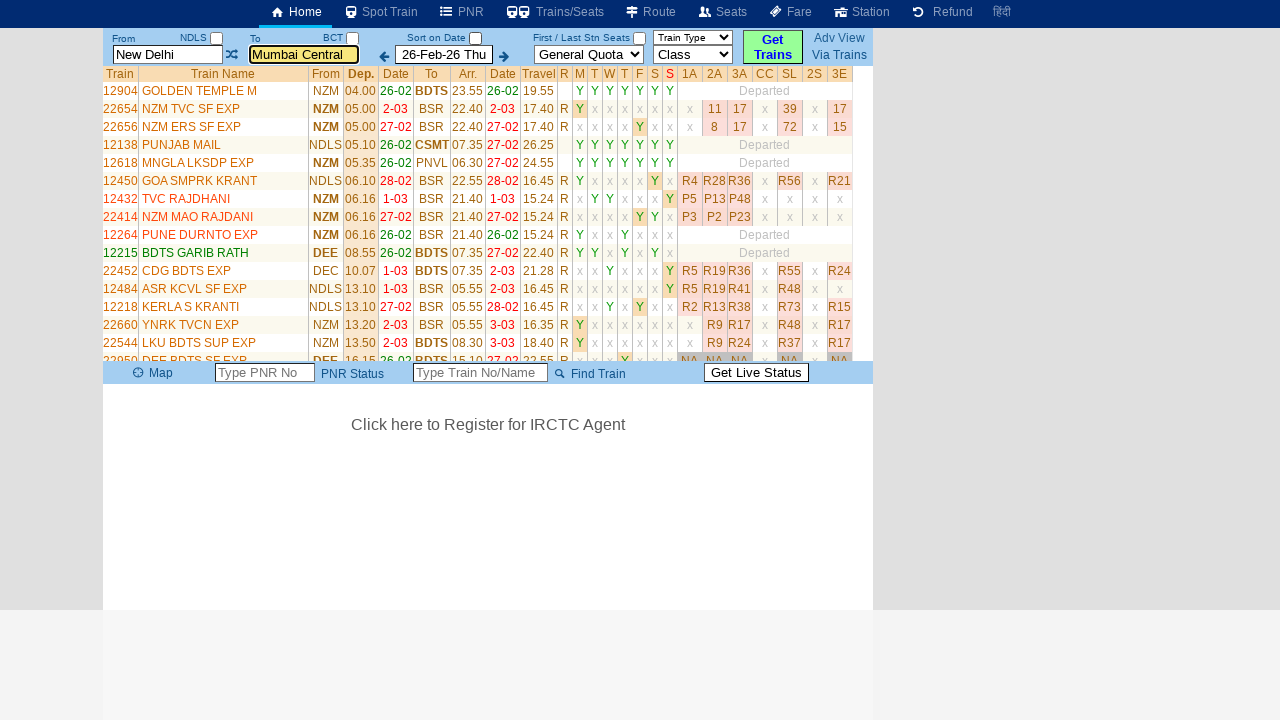

Verified that train results are displayed (assertion passed)
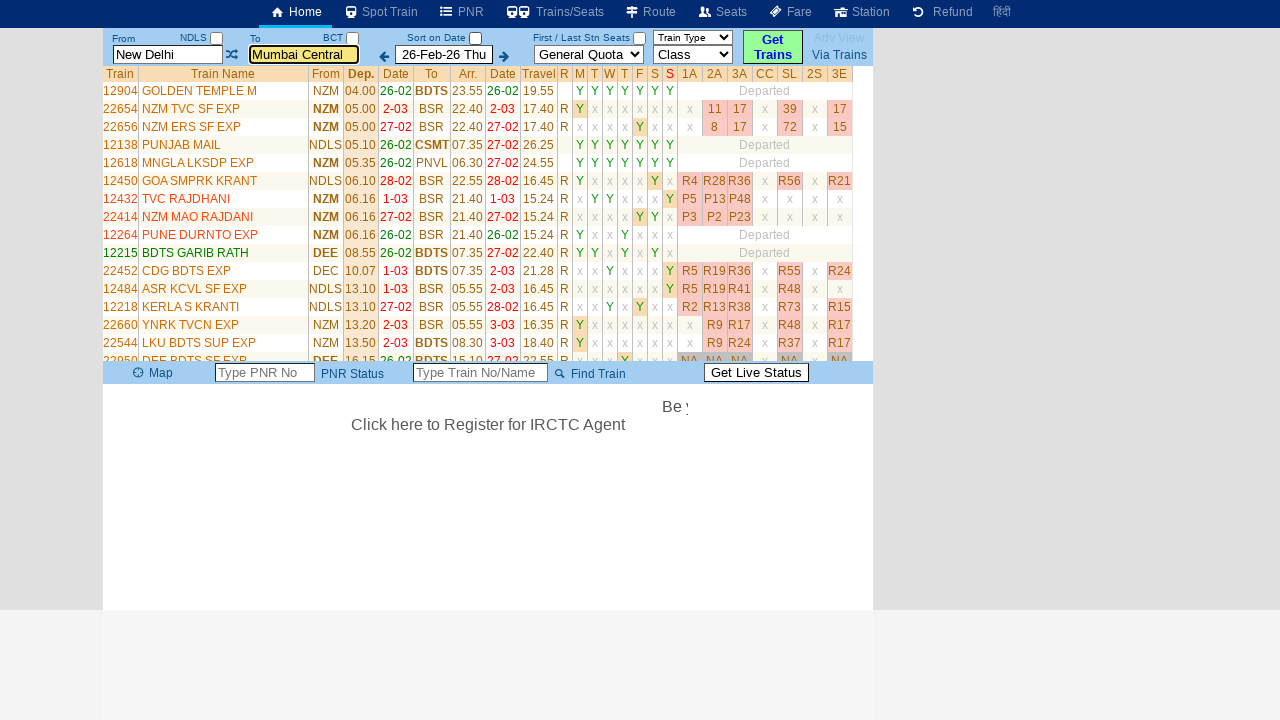

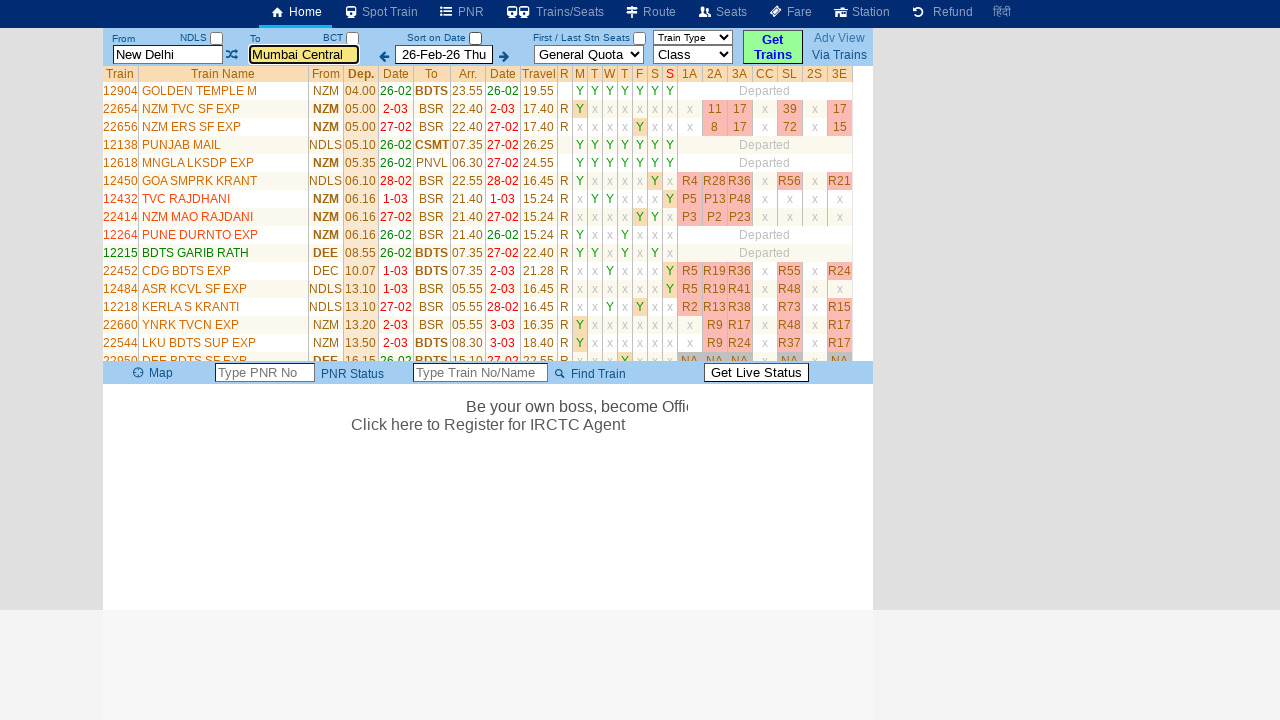